Verifies the Flipkart homepage title

Starting URL: https://www.flipkart.com/

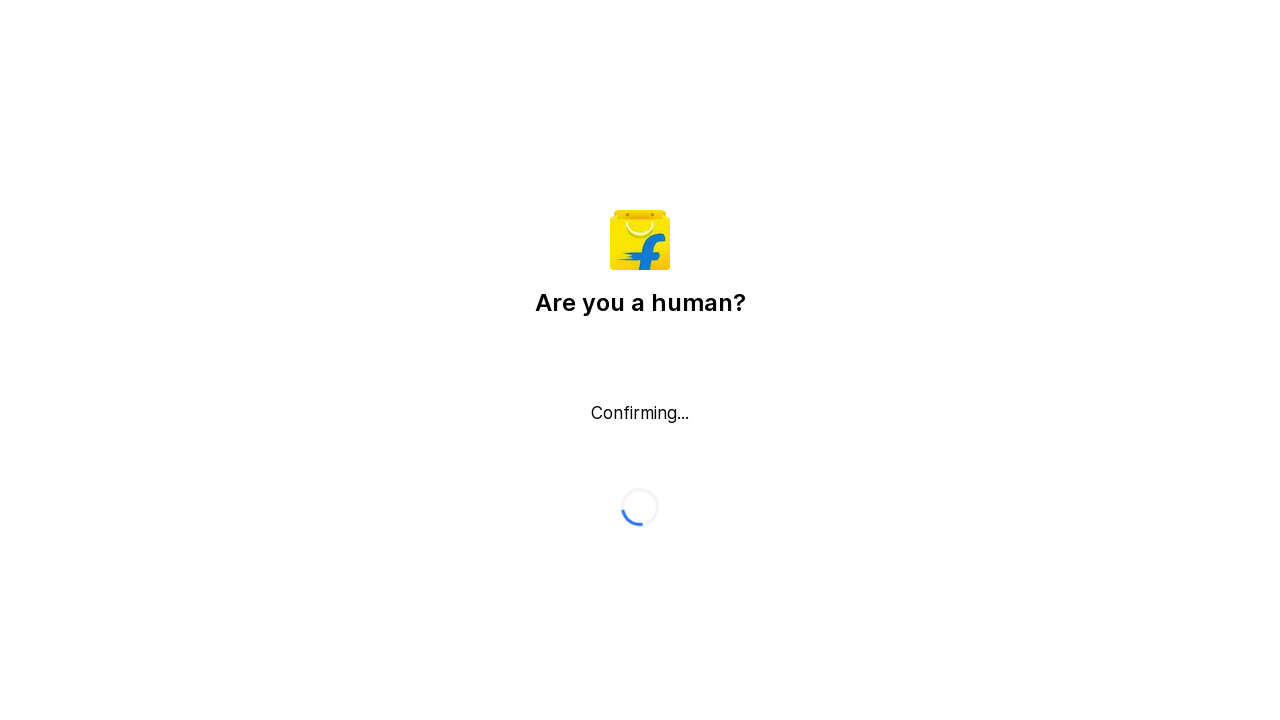

Retrieved page title
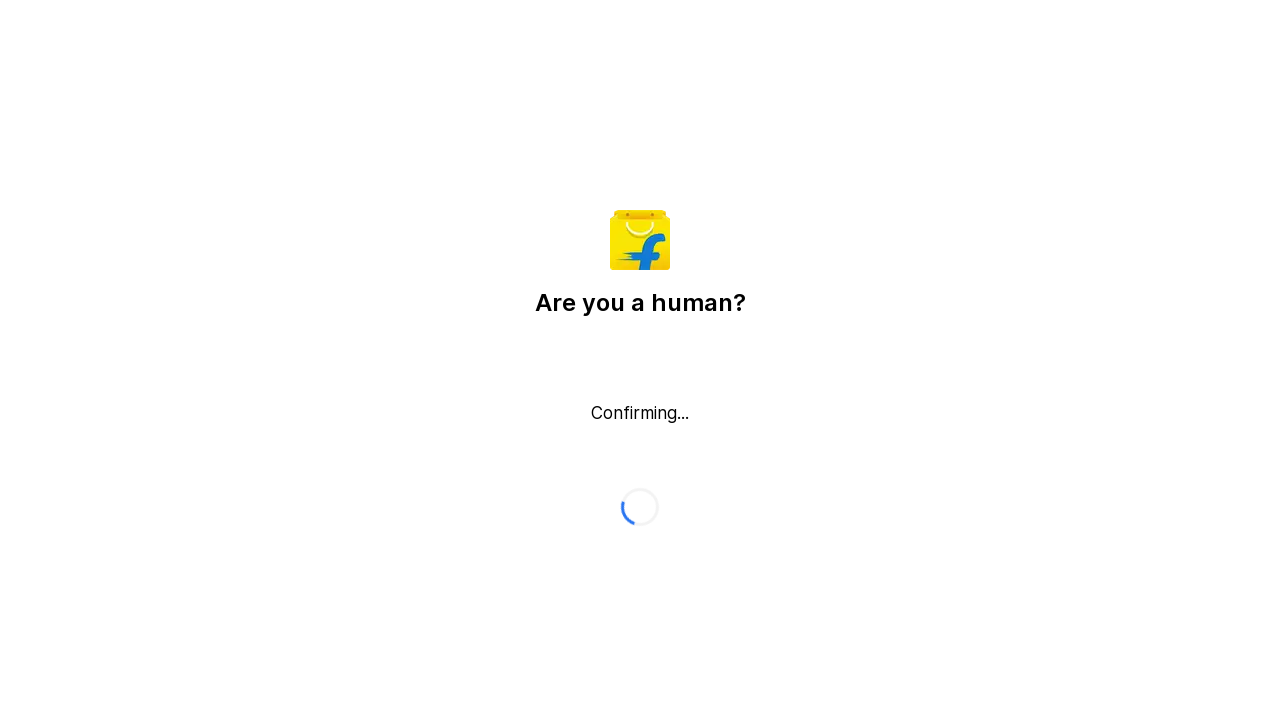

Verified that 'Flipkart' is present in page title
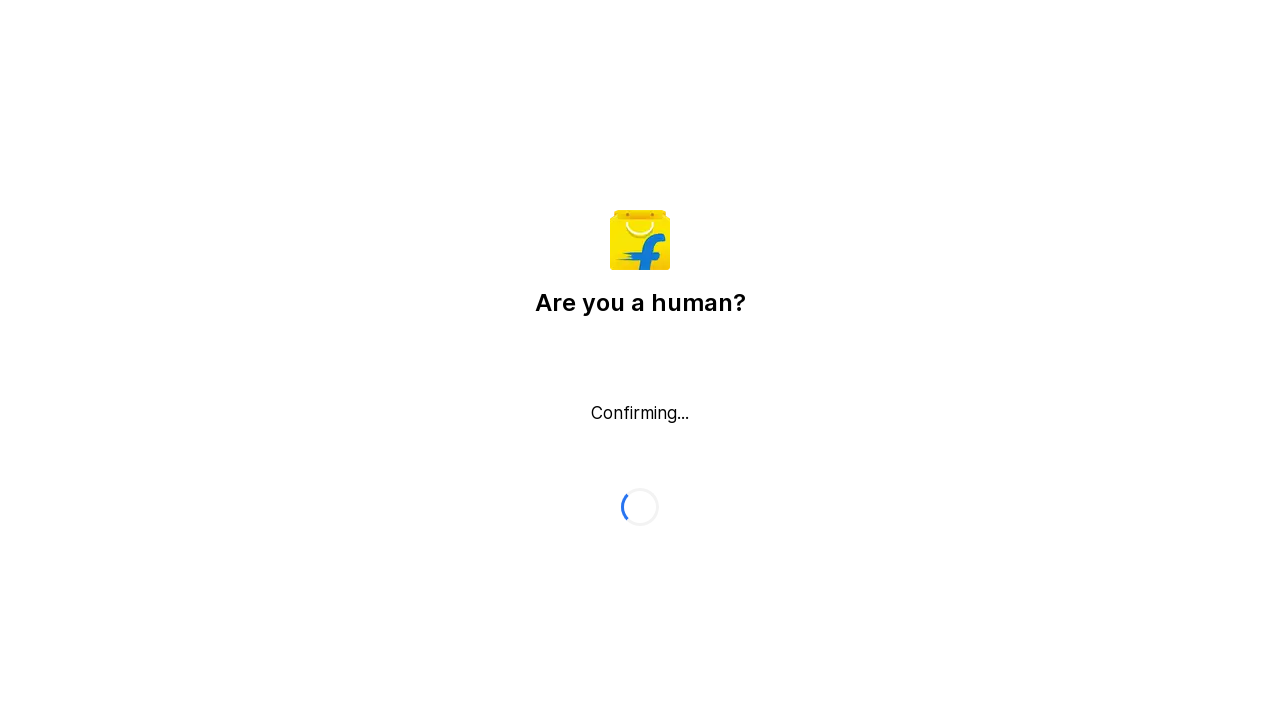

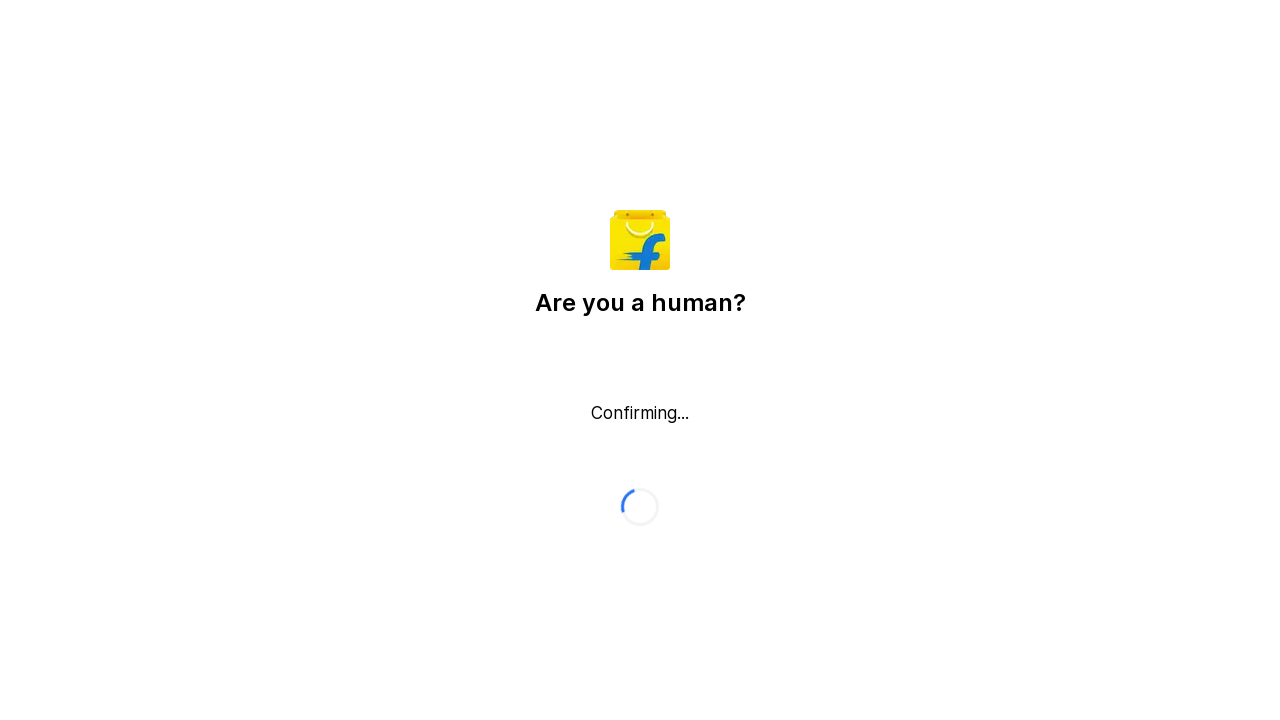